Tests static dropdown menu functionality by selecting a country option (India) from a dropdown using its value attribute

Starting URL: https://www.globalsqa.com/demo-site/select-dropdown-menu/

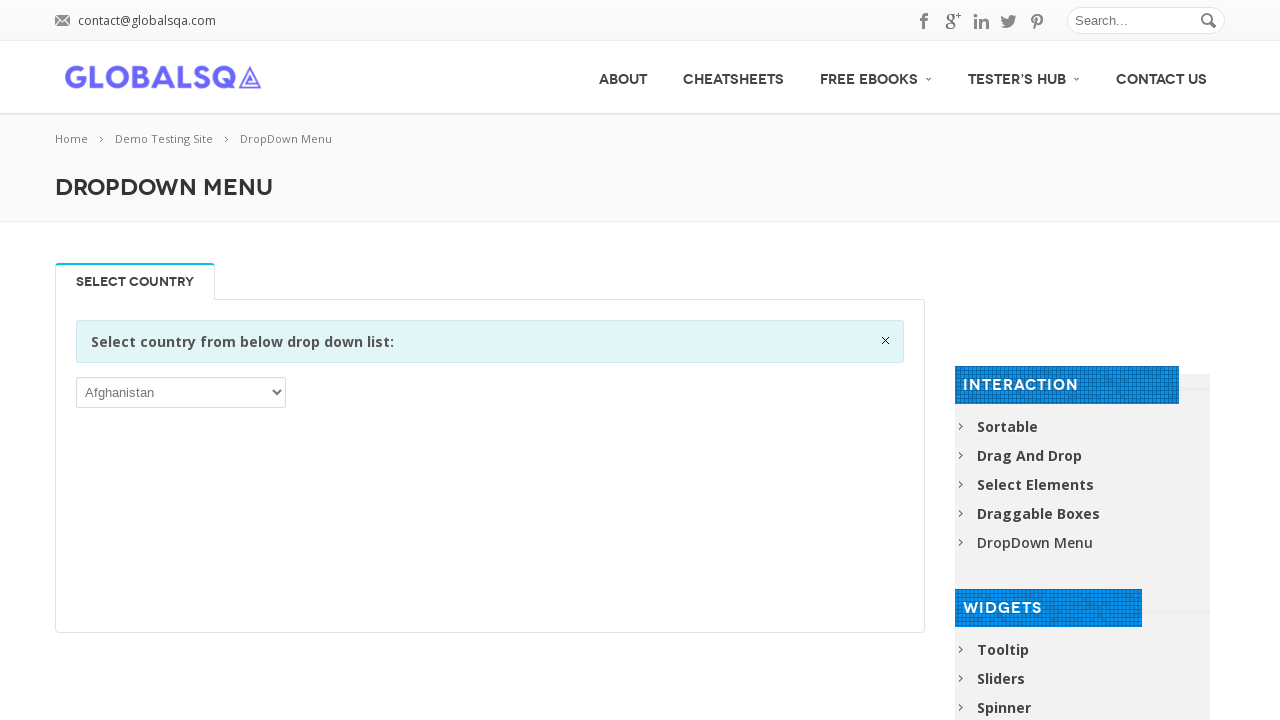

Navigated to static dropdown menu demo page
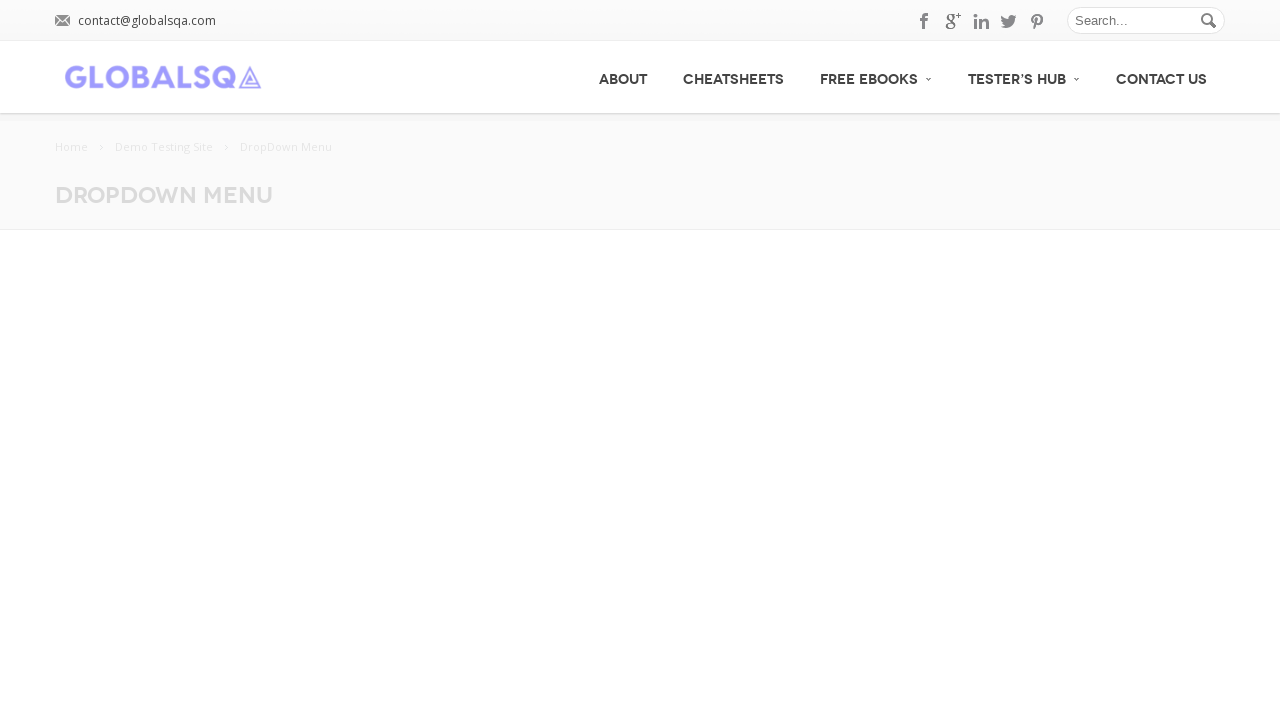

Selected 'IND' (India) from the dropdown menu using value attribute on //div[@class='single_tab_div resp-tab-content resp-tab-content-active']//p//sele
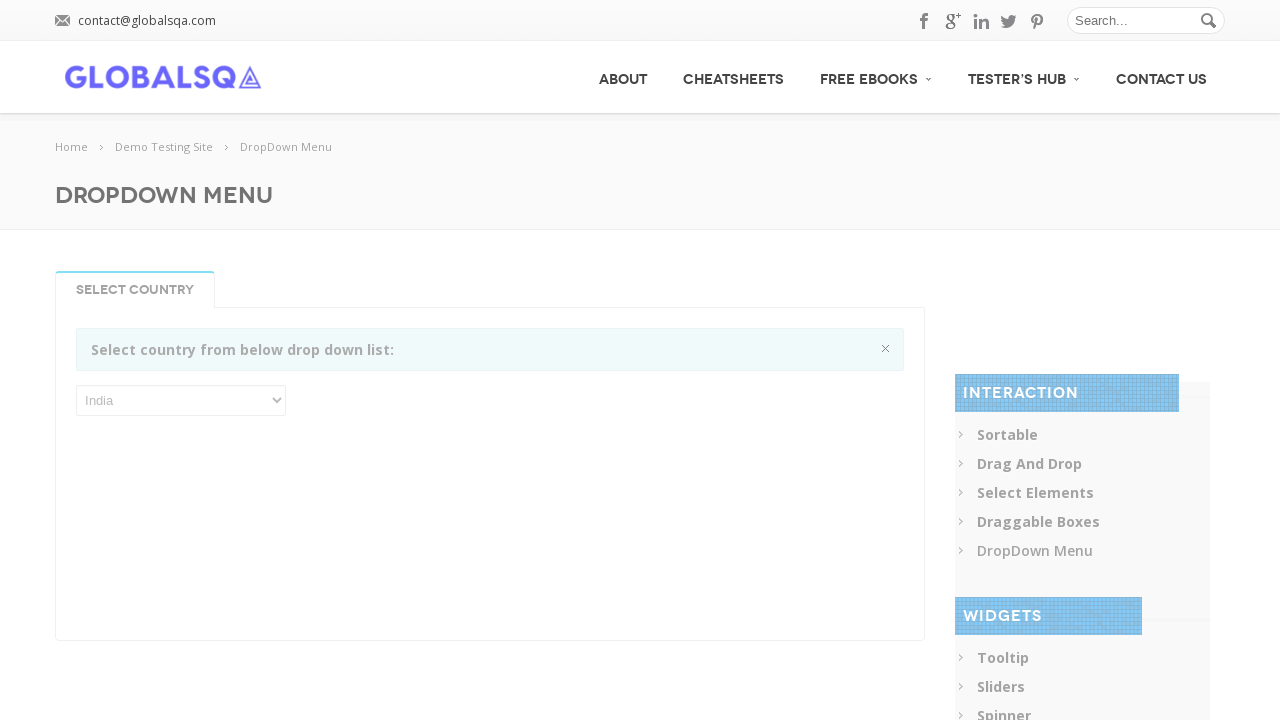

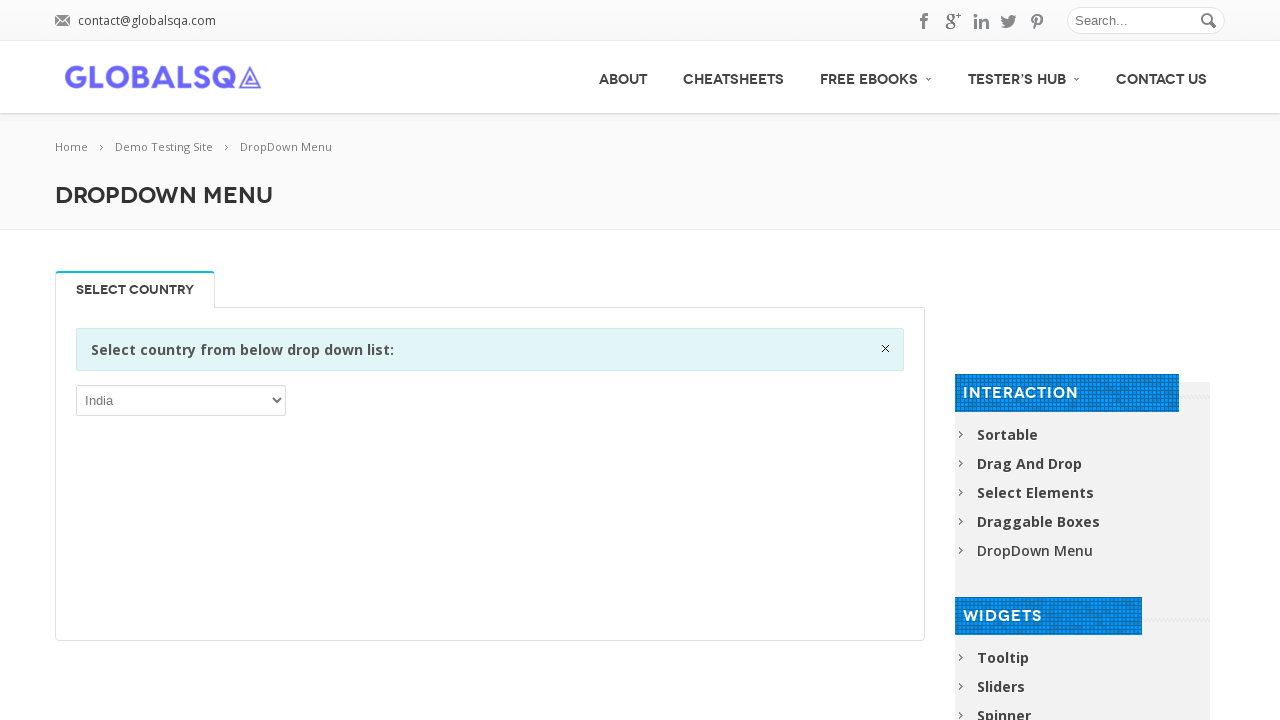